Tests the text box form by filling in full name, email, current address, and permanent address fields, then submitting the form

Starting URL: https://demoqa.com/text-box

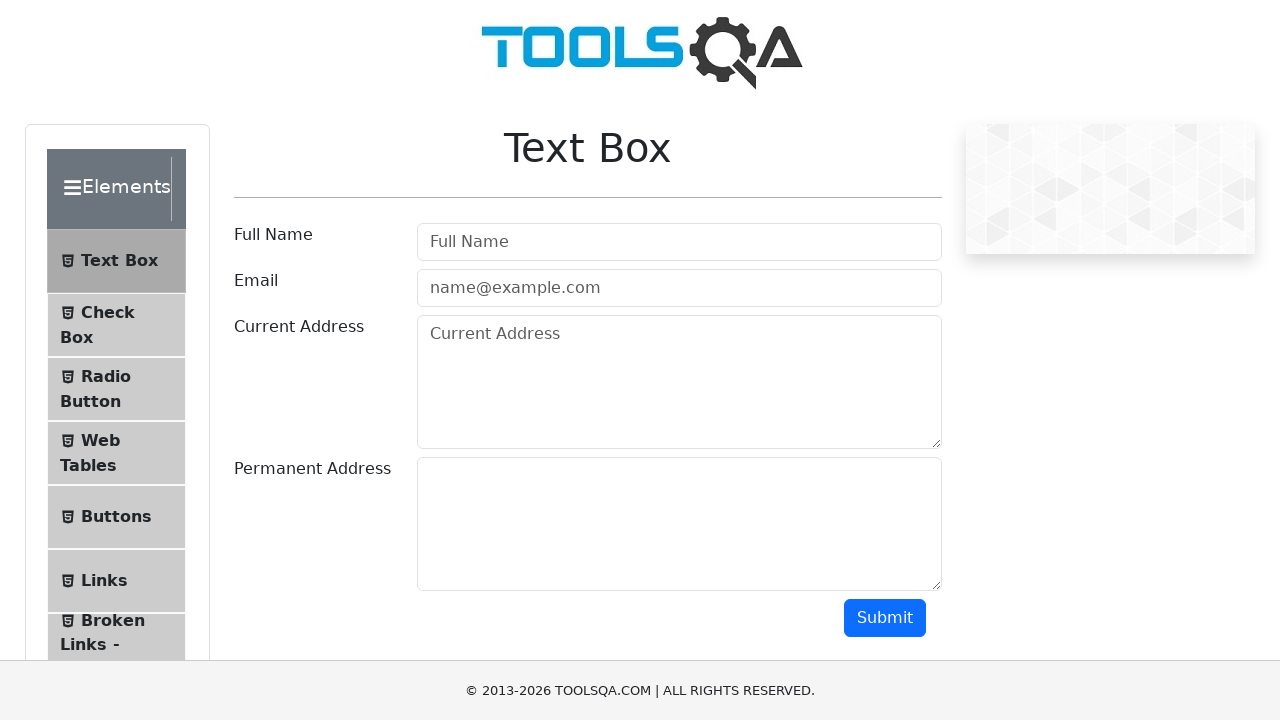

Filled Full Name field with 'Marko Polo' on //input[@placeholder='Full Name']
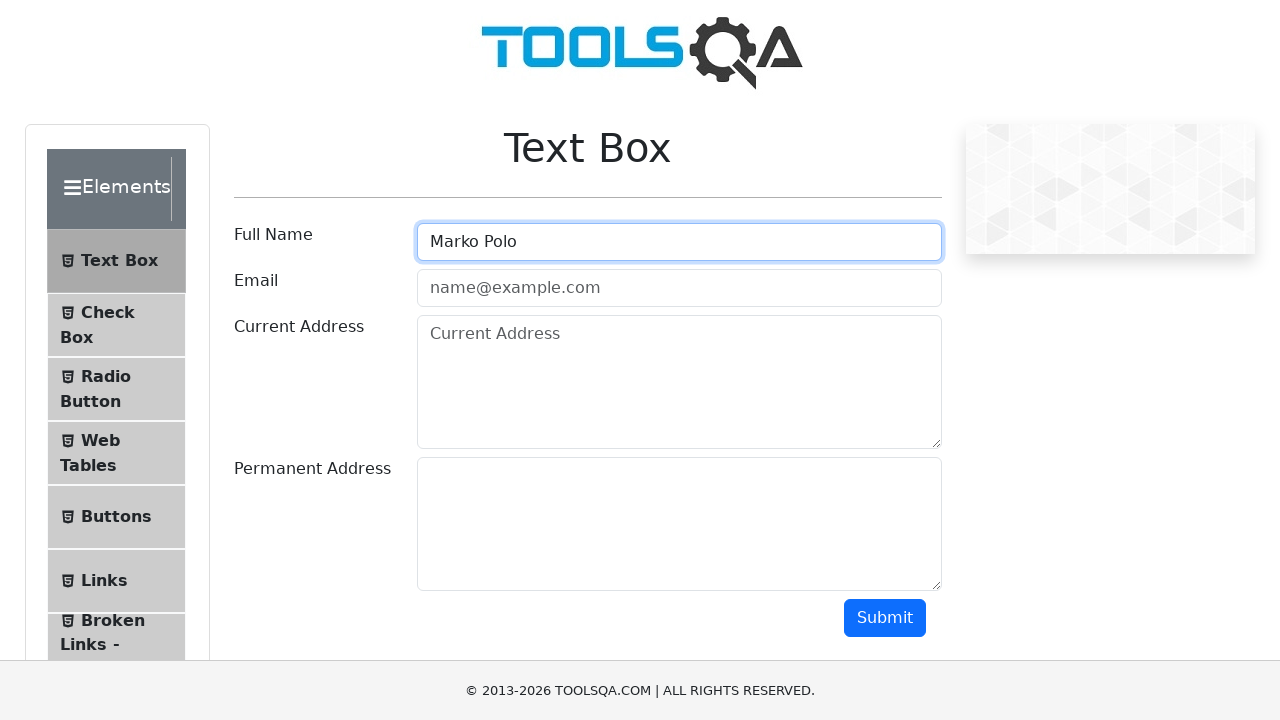

Filled Email field with 'test@test.com' on //input[@placeholder='name@example.com']
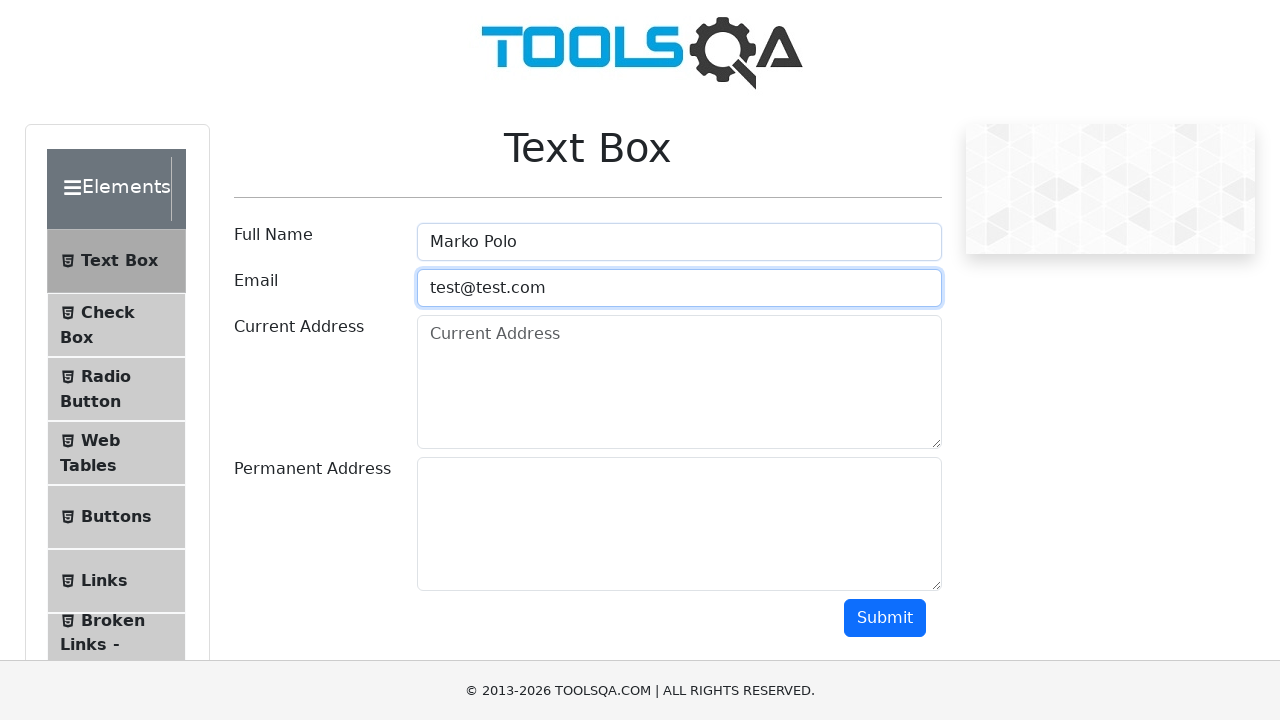

Filled Current Address field with 'street' on //textarea[@placeholder='Current Address']
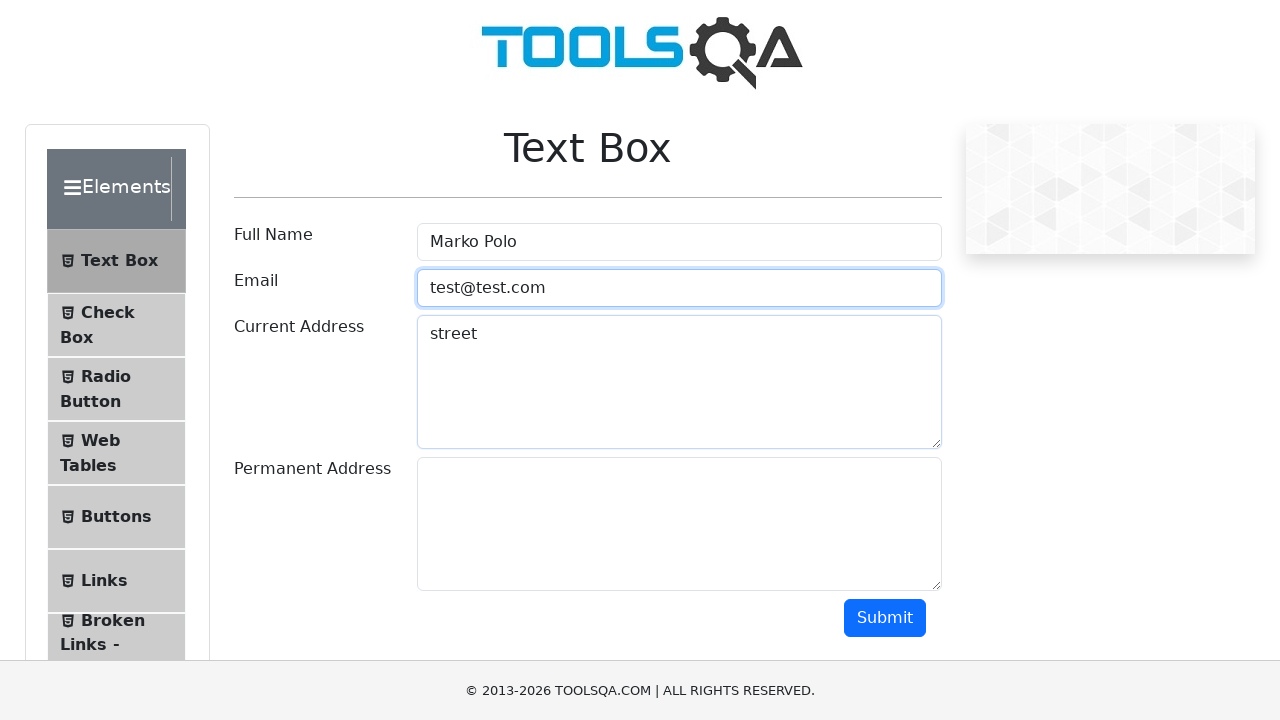

Filled Permanent Address field with 'ulica' on //textarea[@id='permanentAddress']
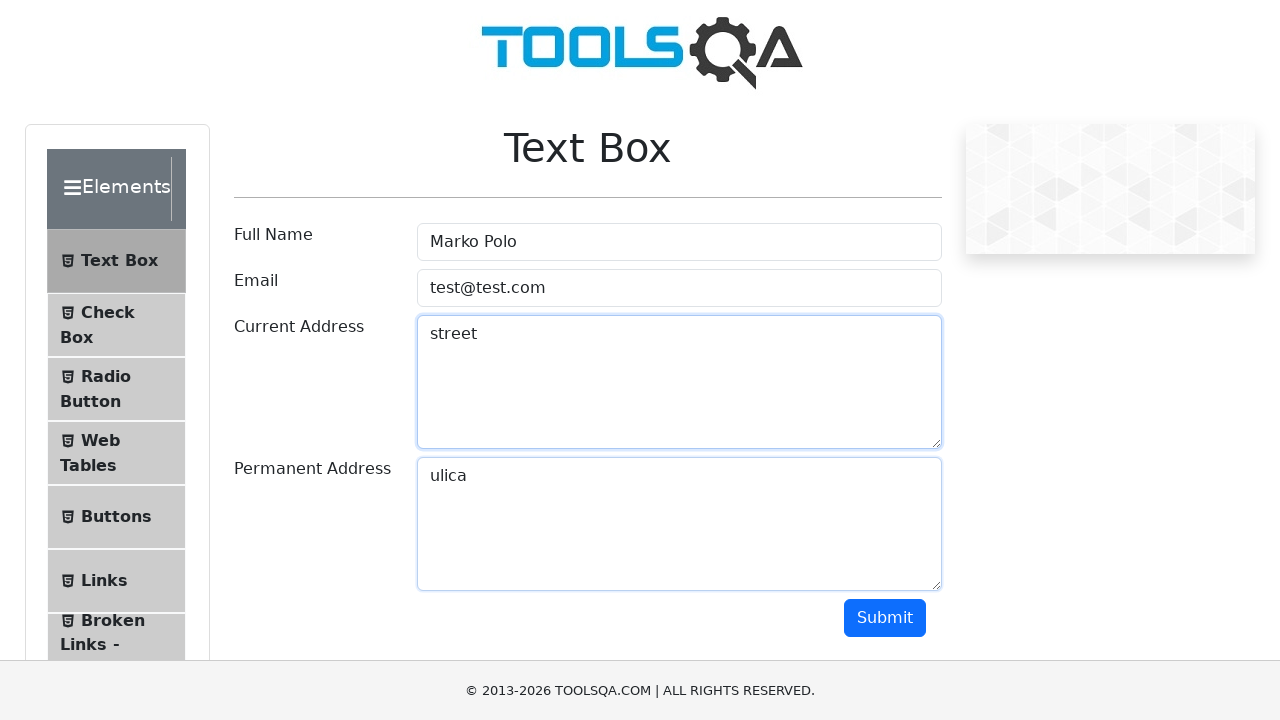

Clicked submit button to submit the form at (885, 618) on xpath=//button[@id='submit']
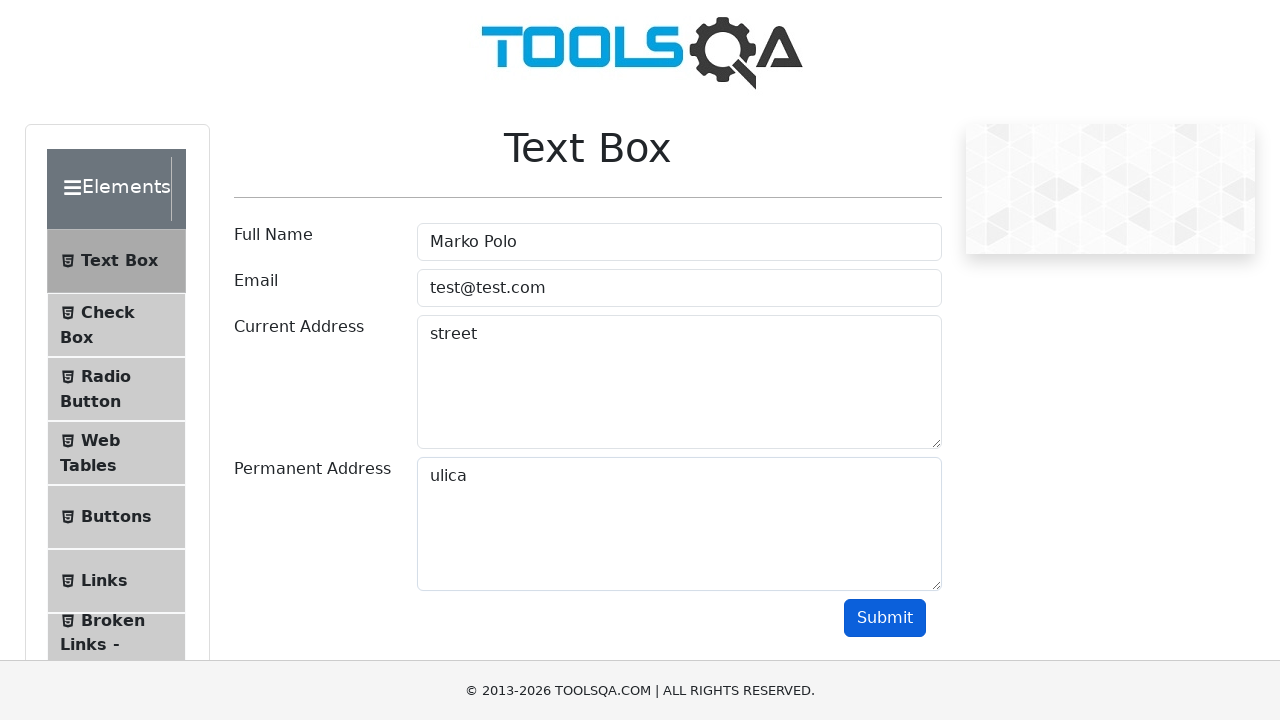

Form submission output appeared on page
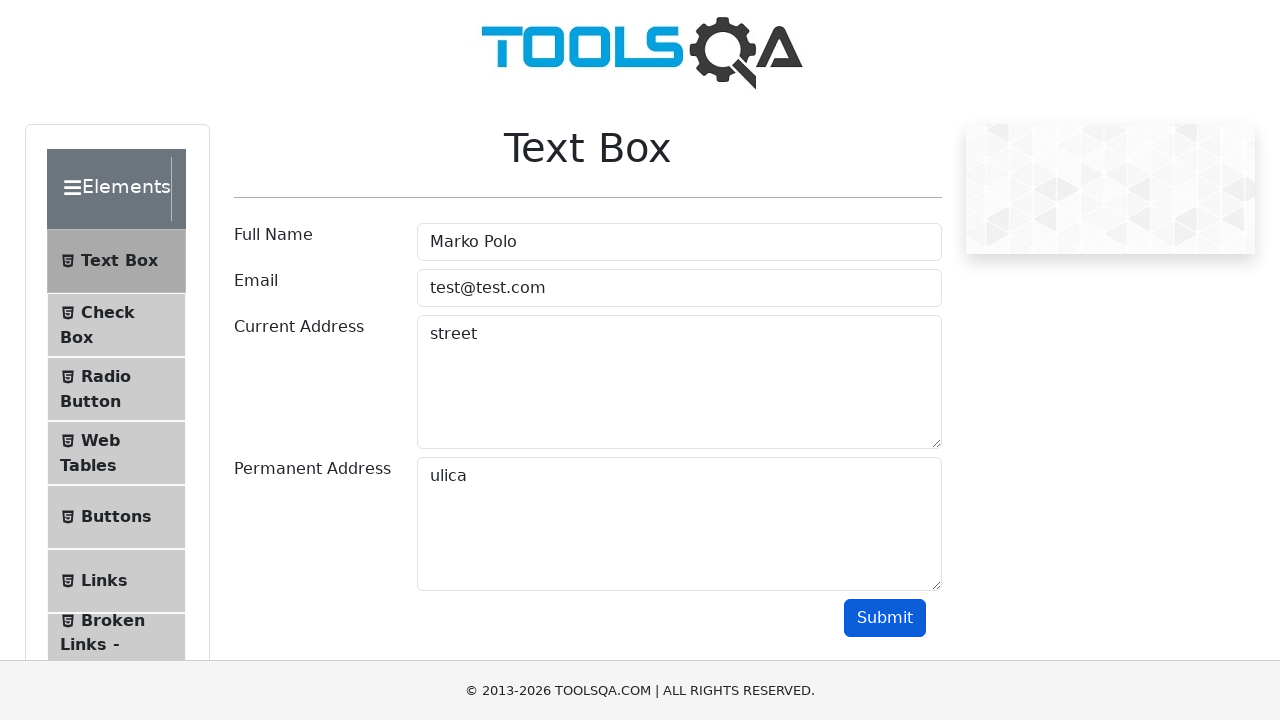

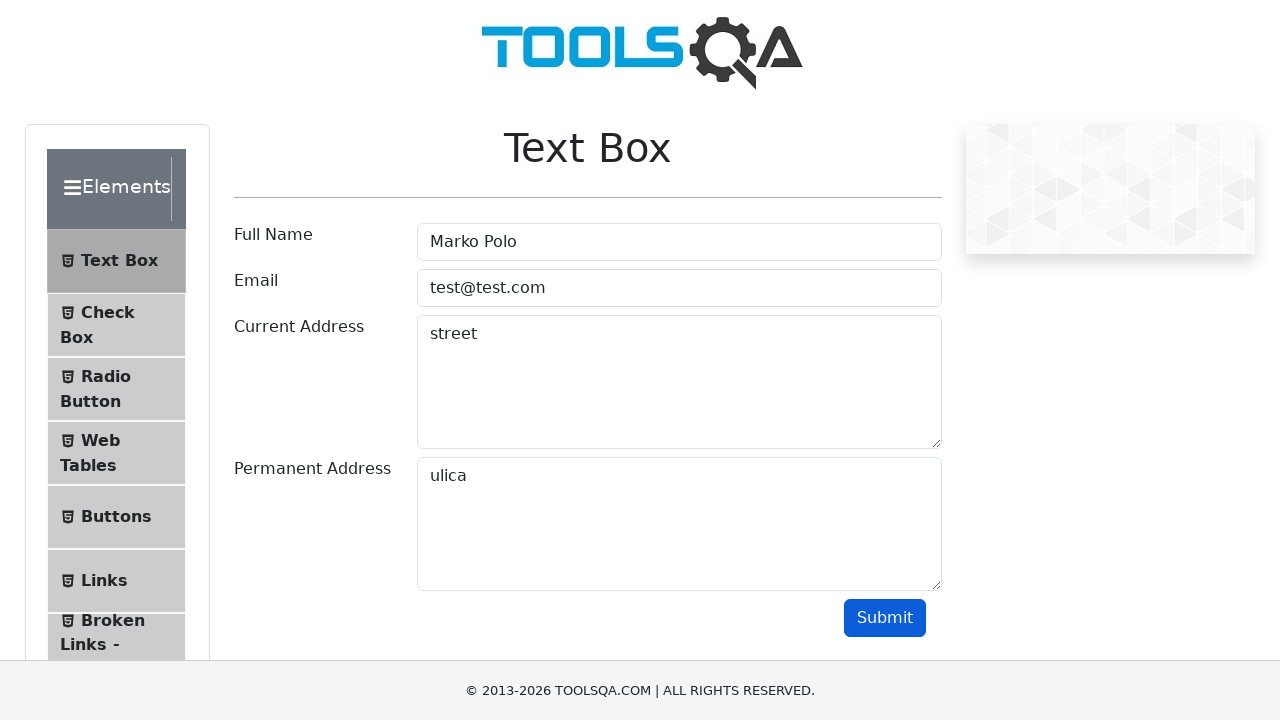